Tests JavaScript alert handling by clicking the JS Alert button, accepting the alert, and verifying the success message

Starting URL: https://the-internet.herokuapp.com/javascript_alerts

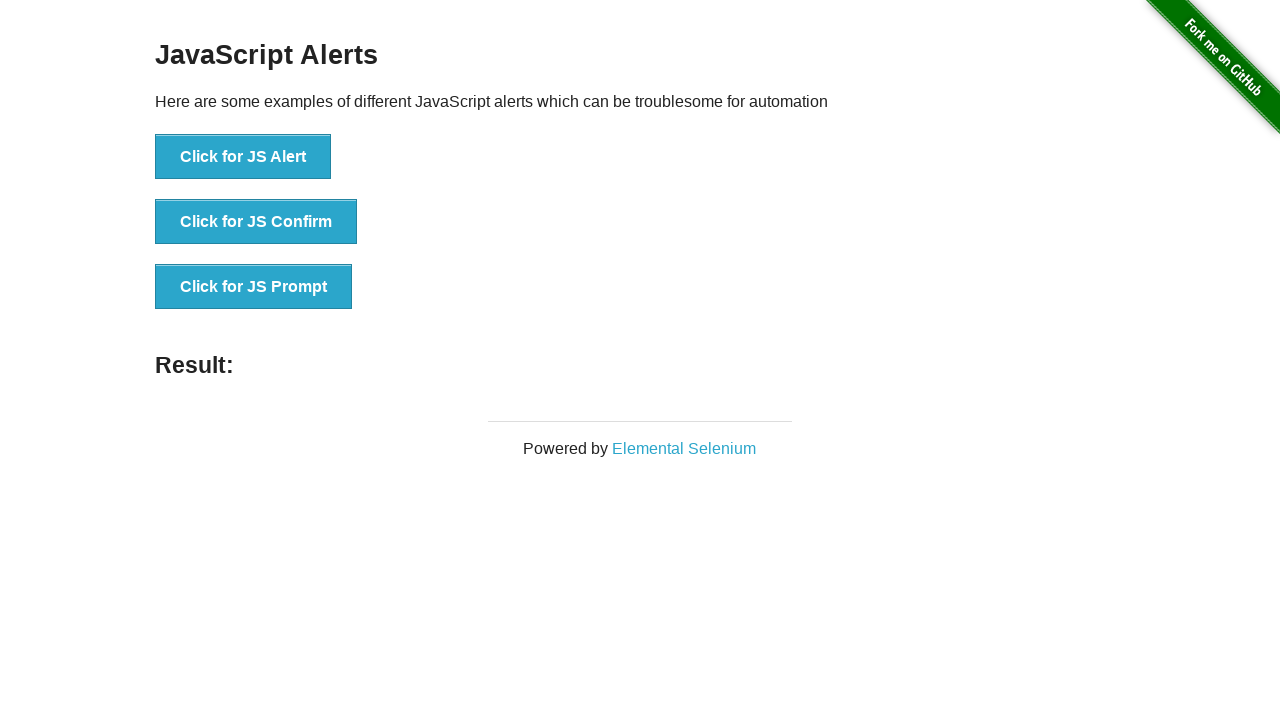

Set up dialog handler to automatically accept alerts
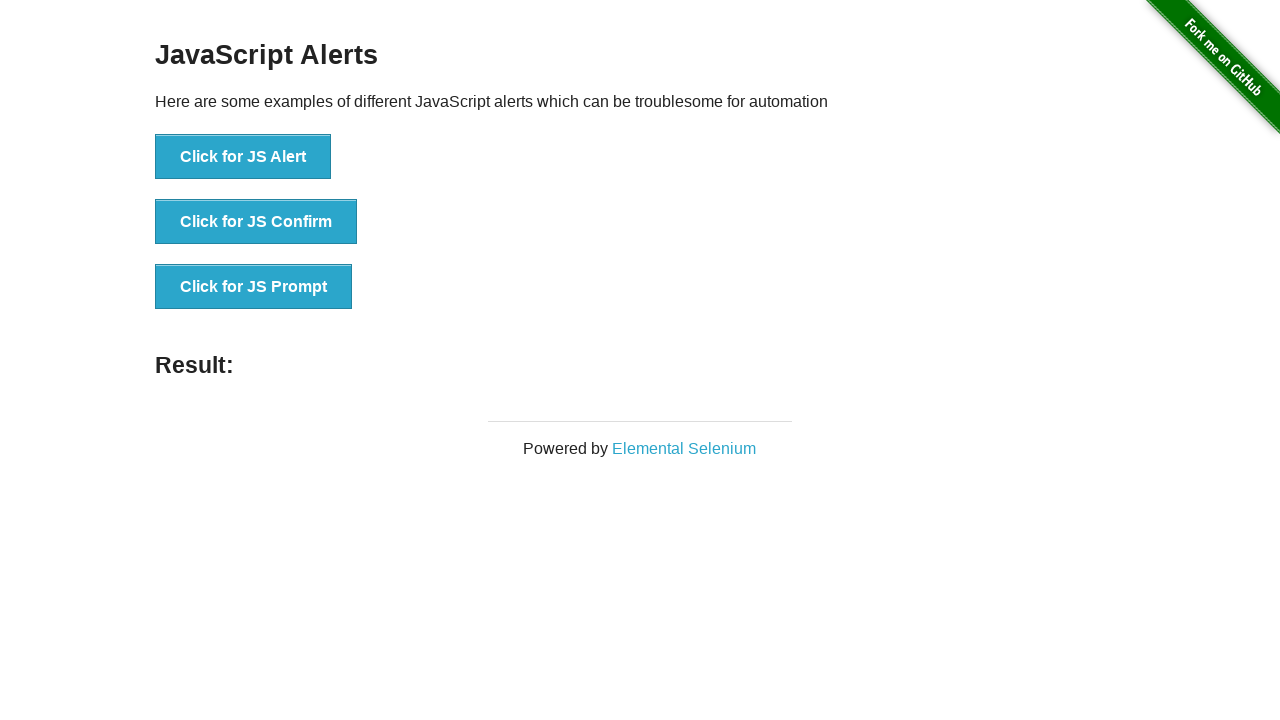

Clicked the JS Alert button to trigger the alert at (243, 157) on button[onclick='jsAlert()']
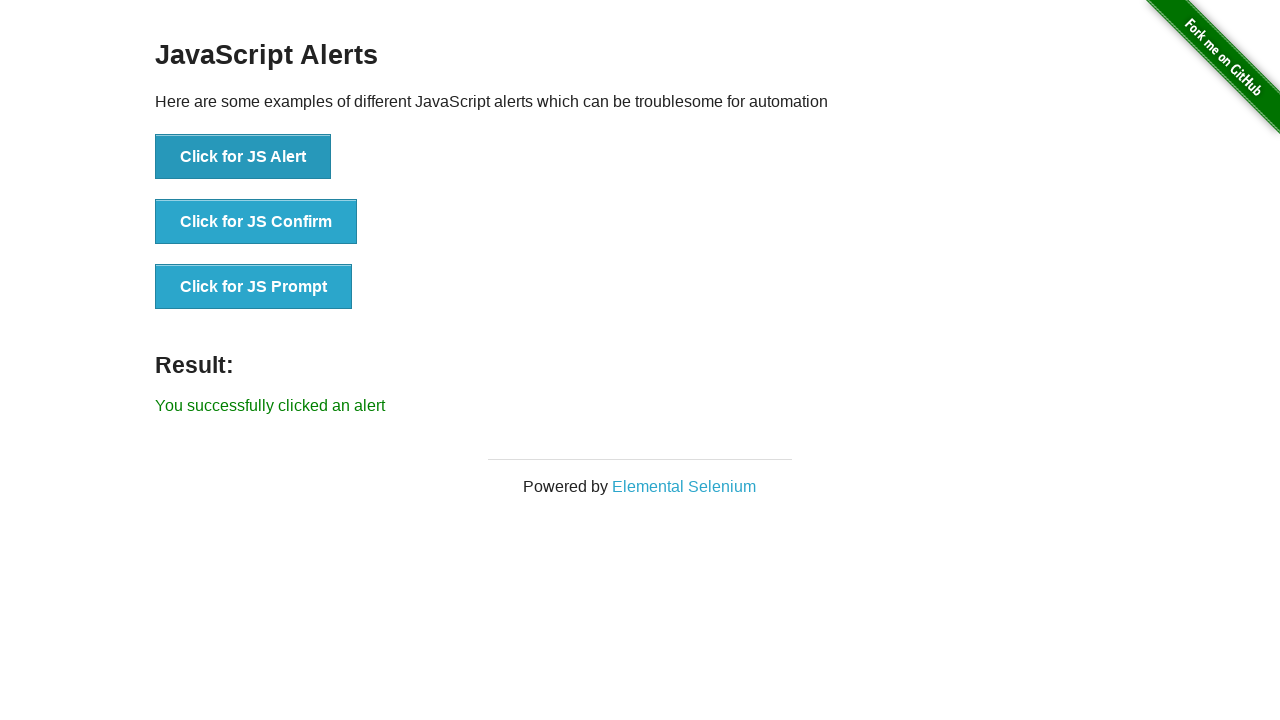

Verified success message appeared after accepting the alert
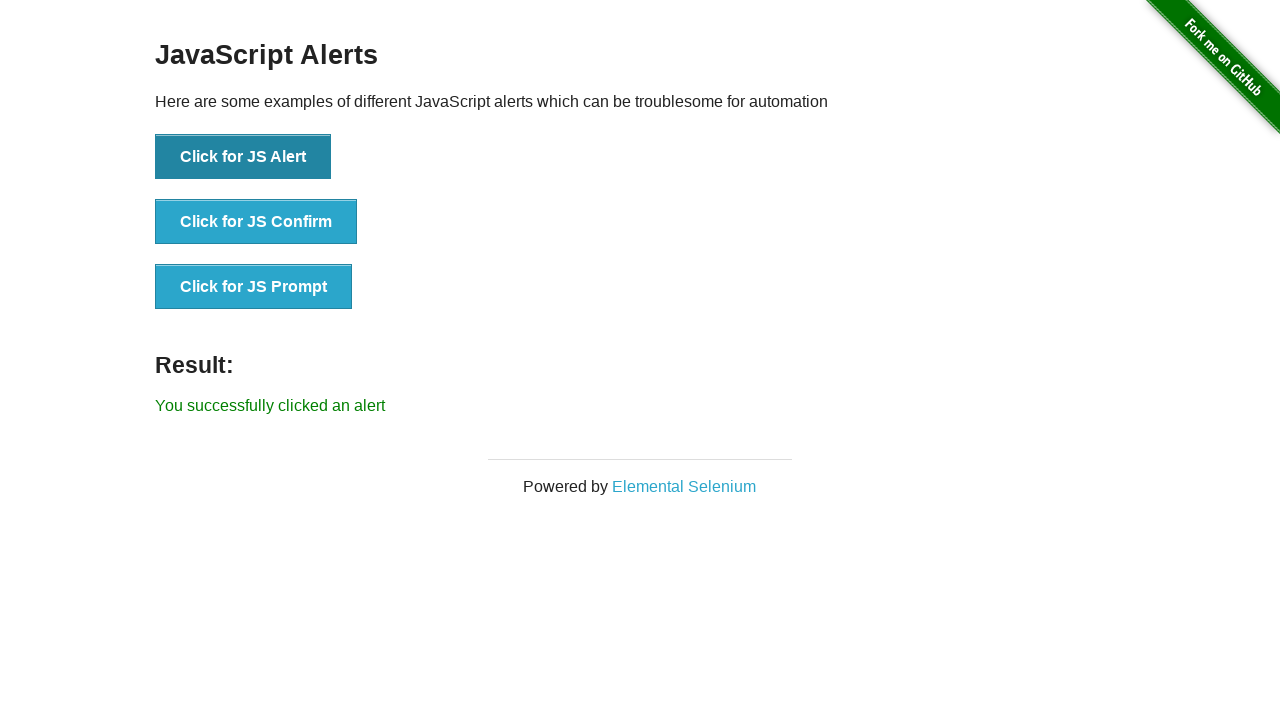

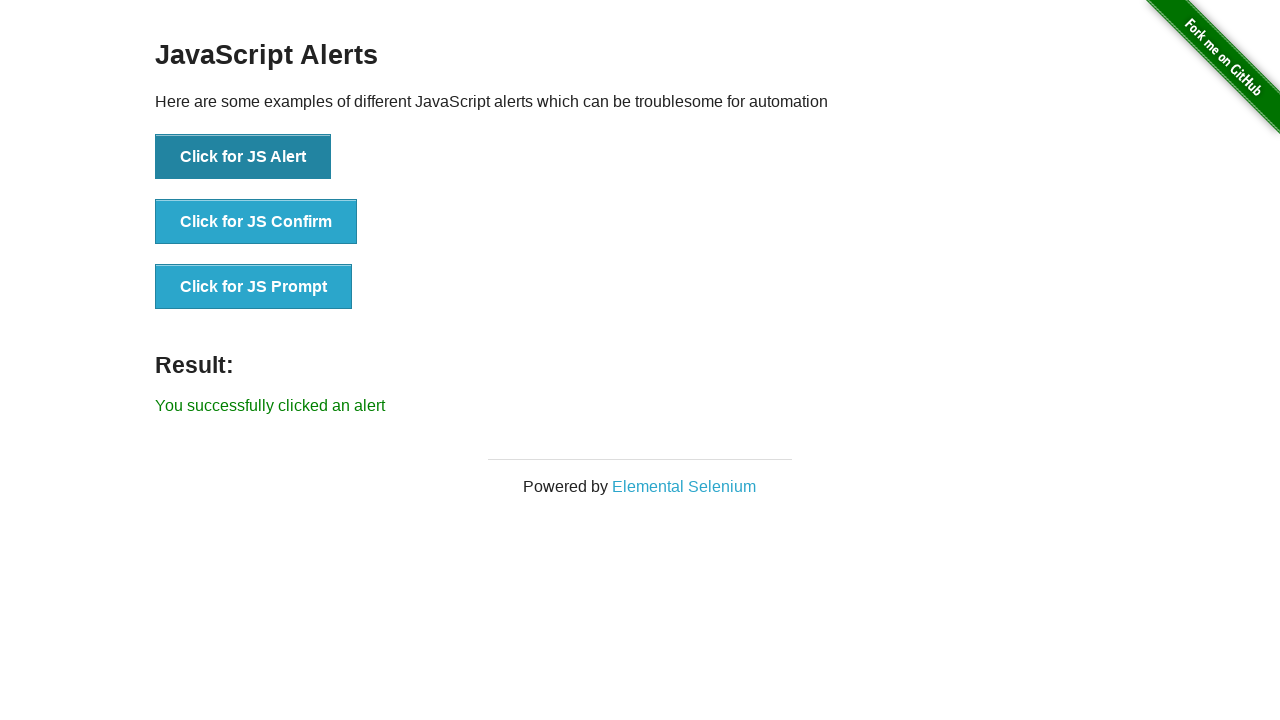